Tests that the Kjell homepage loads correctly by verifying the page title contains "kjell"

Starting URL: https://www.kjell.com/se/

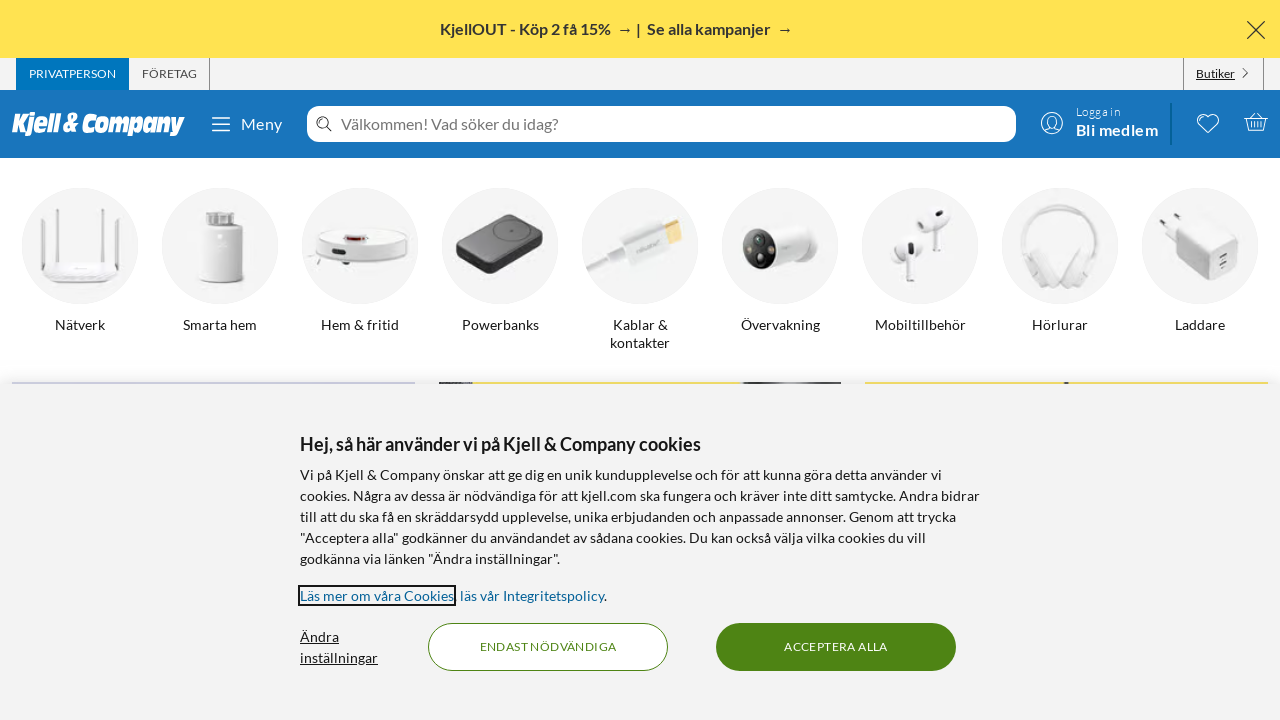

Navigated to Kjell homepage
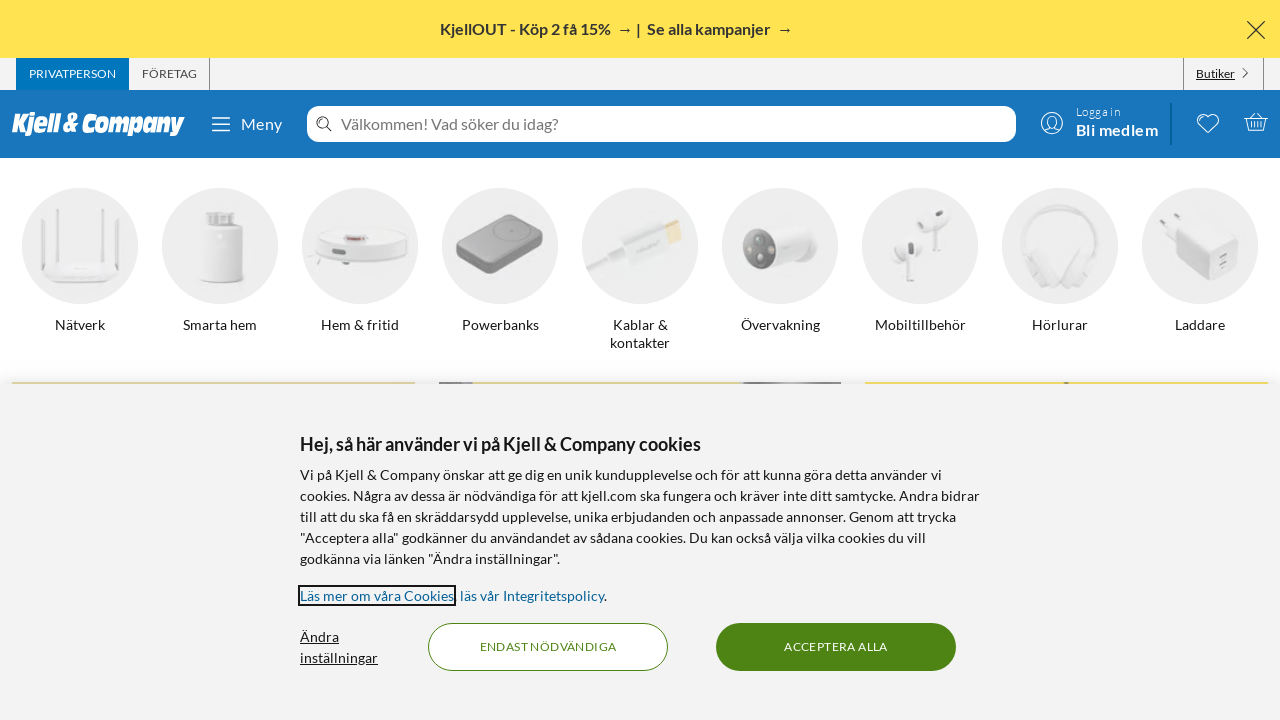

Verified page title contains 'kjell'
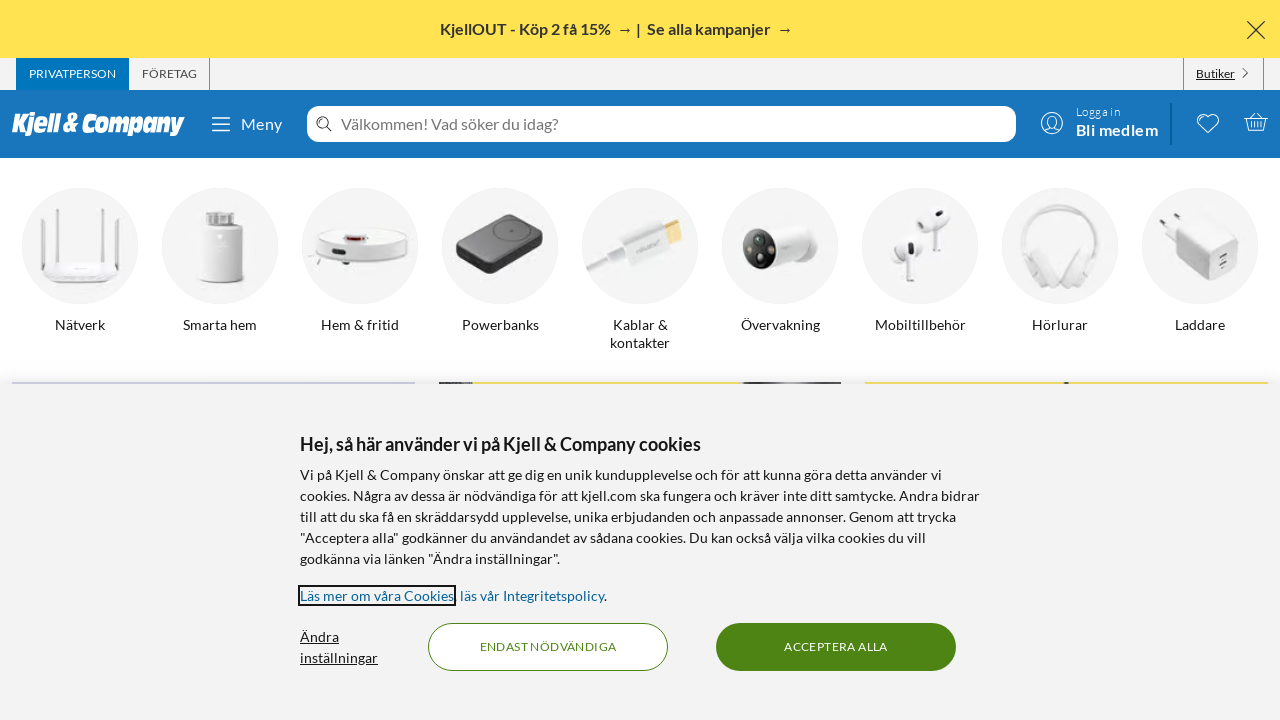

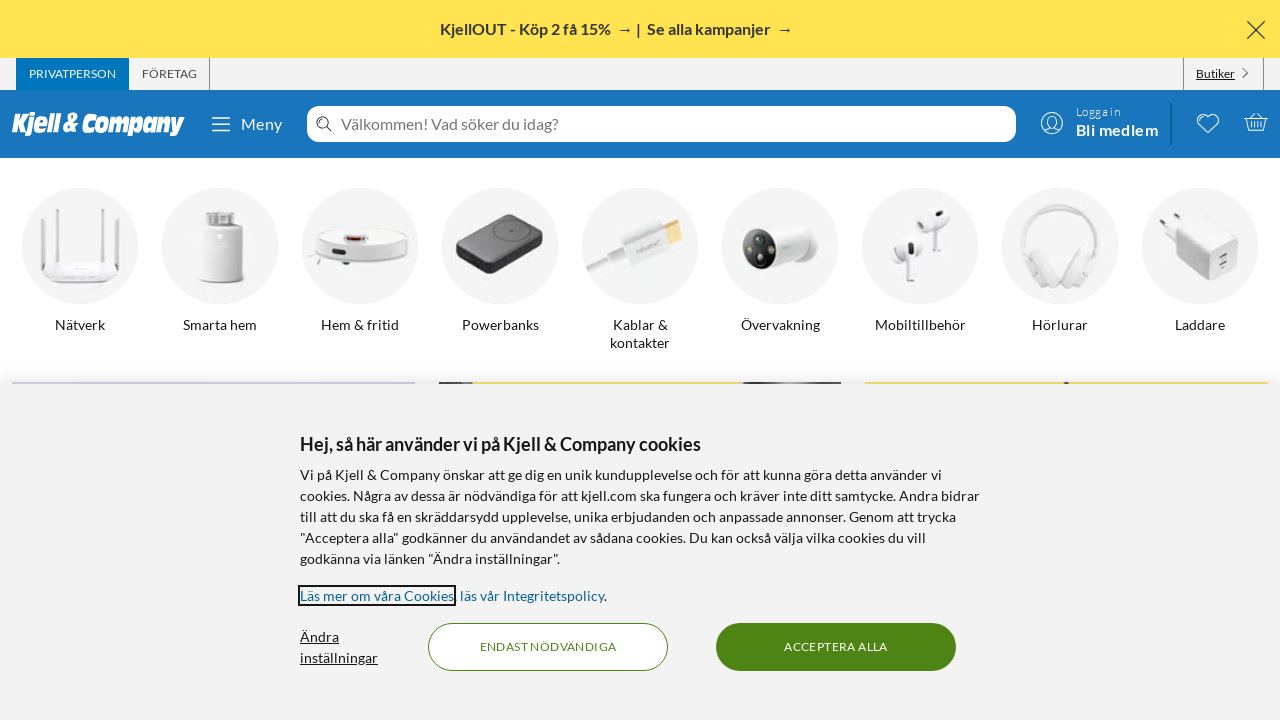